Tests button color change functionality by verifying the background color changes after clicking

Starting URL: https://artoftesting.com/samplesiteforselenium

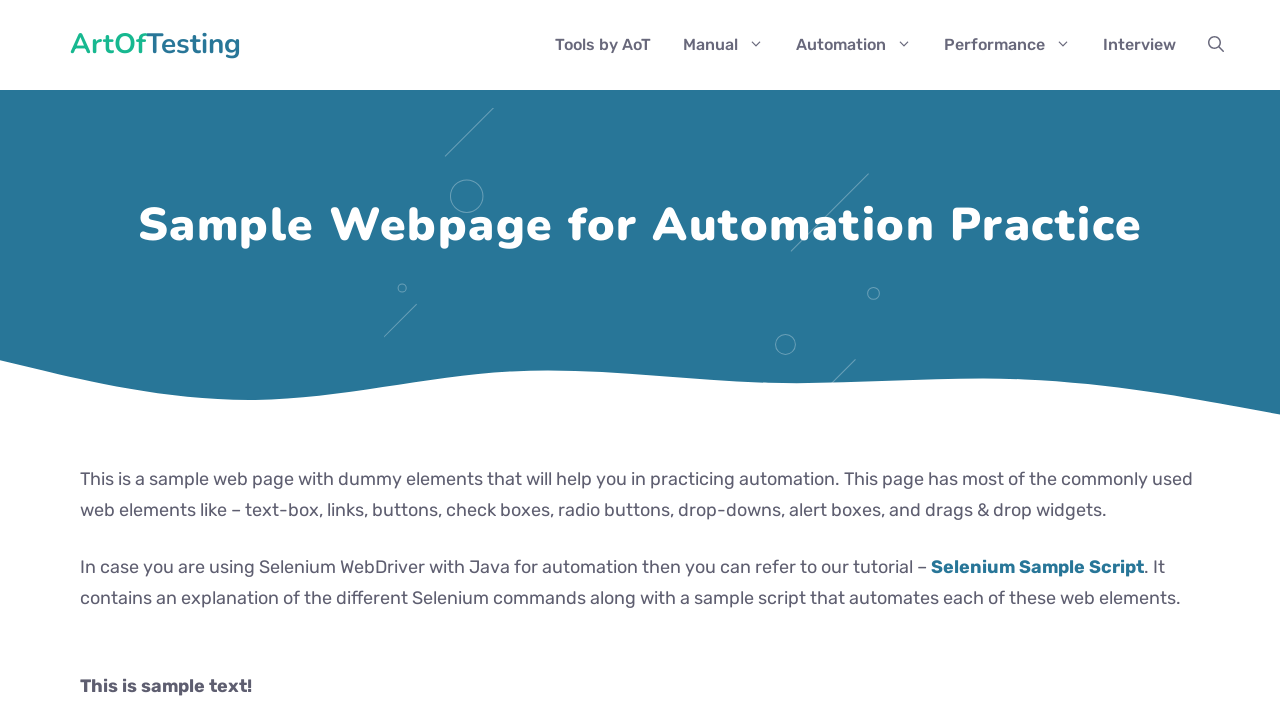

Navigated to https://artoftesting.com/samplesiteforselenium
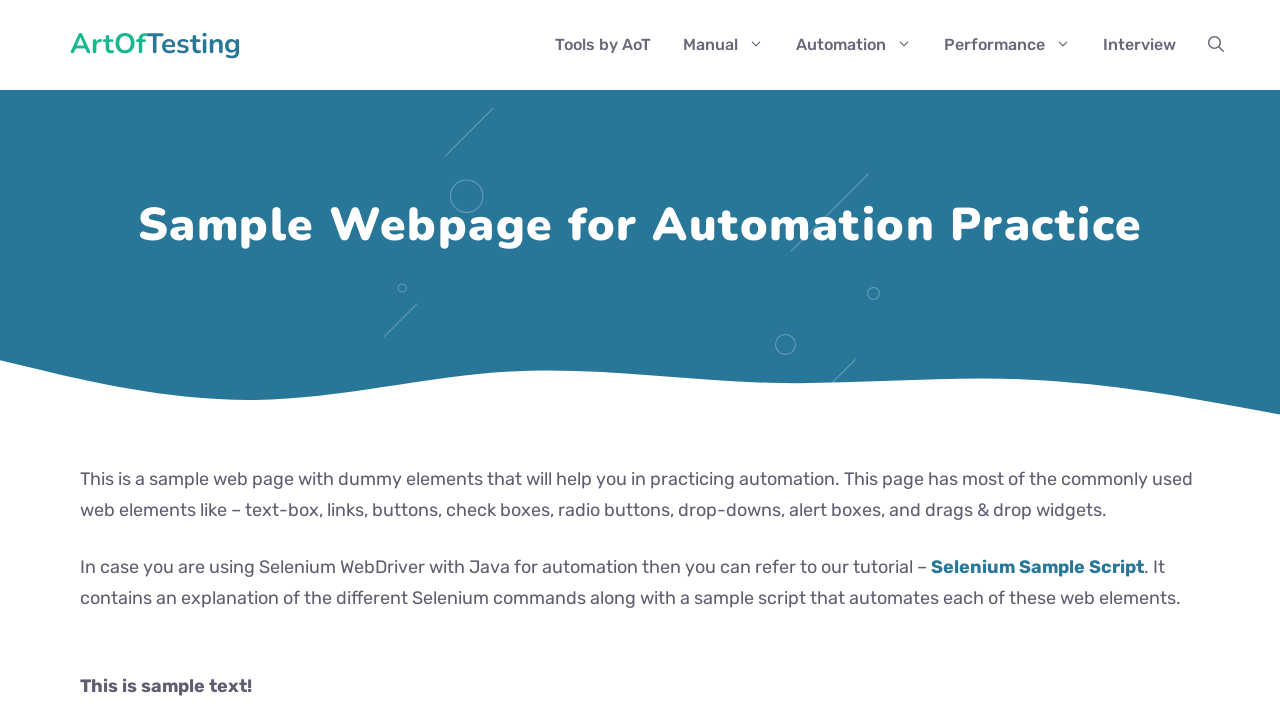

Retrieved initial button background color: rgb(40, 118, 153)
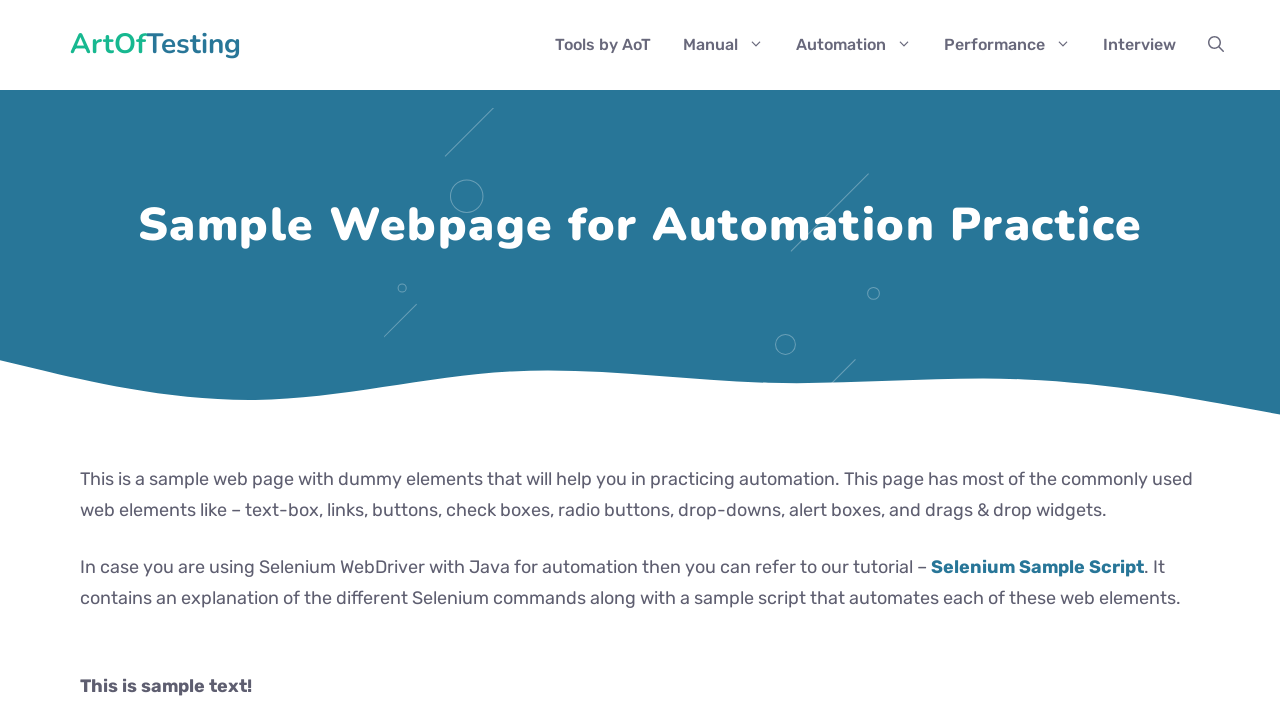

Clicked the button to trigger color change at (202, 360) on #idOfButton
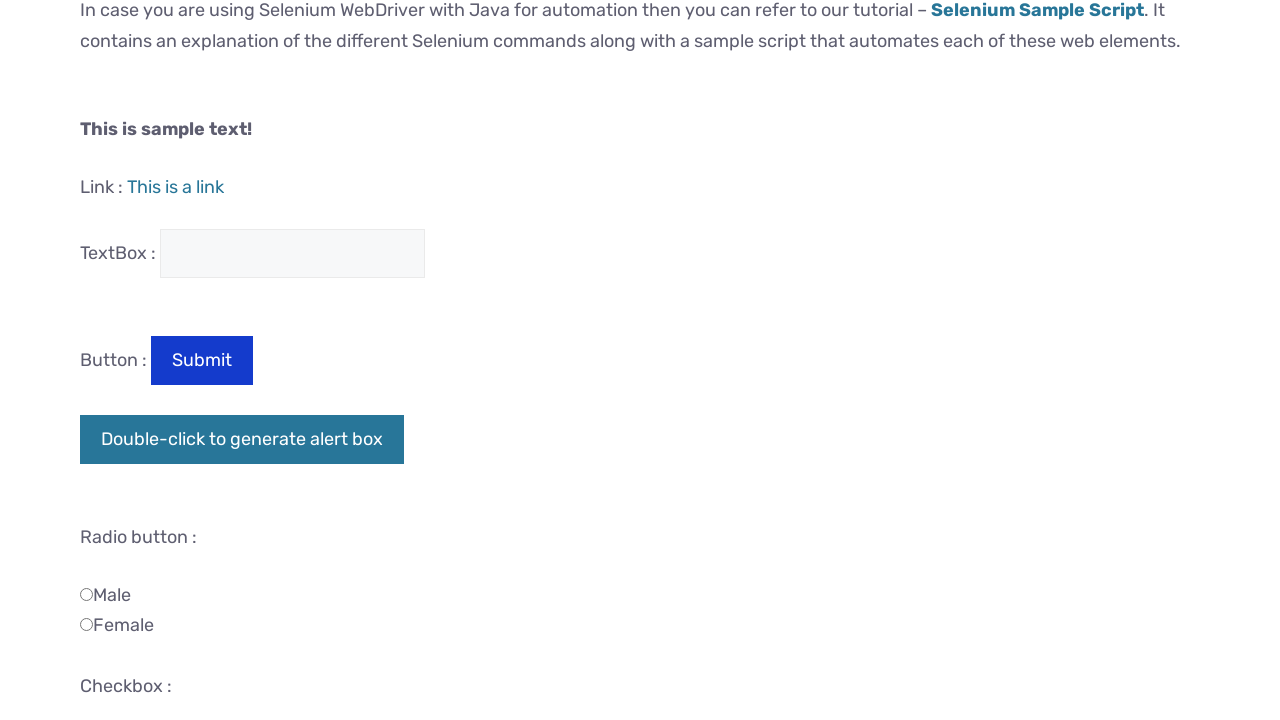

Retrieved button background color after click: rgb(0, 0, 255)
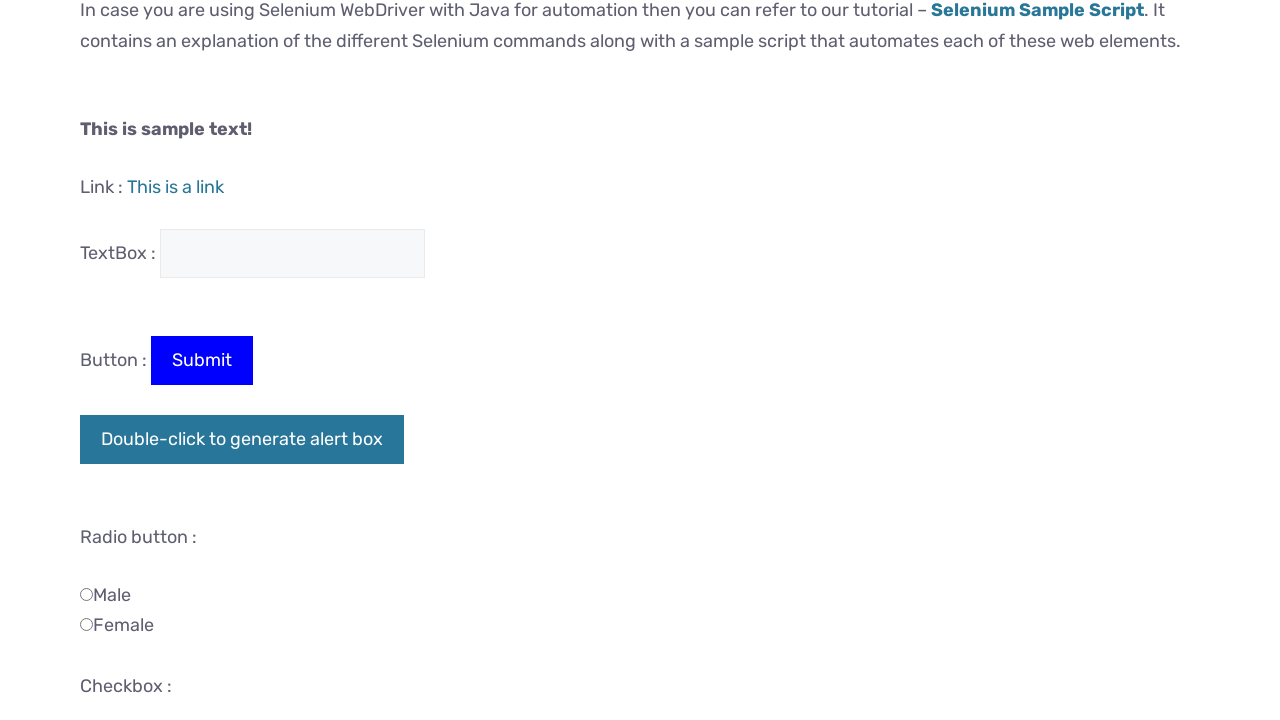

Verified button color changed: rgb(40, 118, 153) → rgb(0, 0, 255)
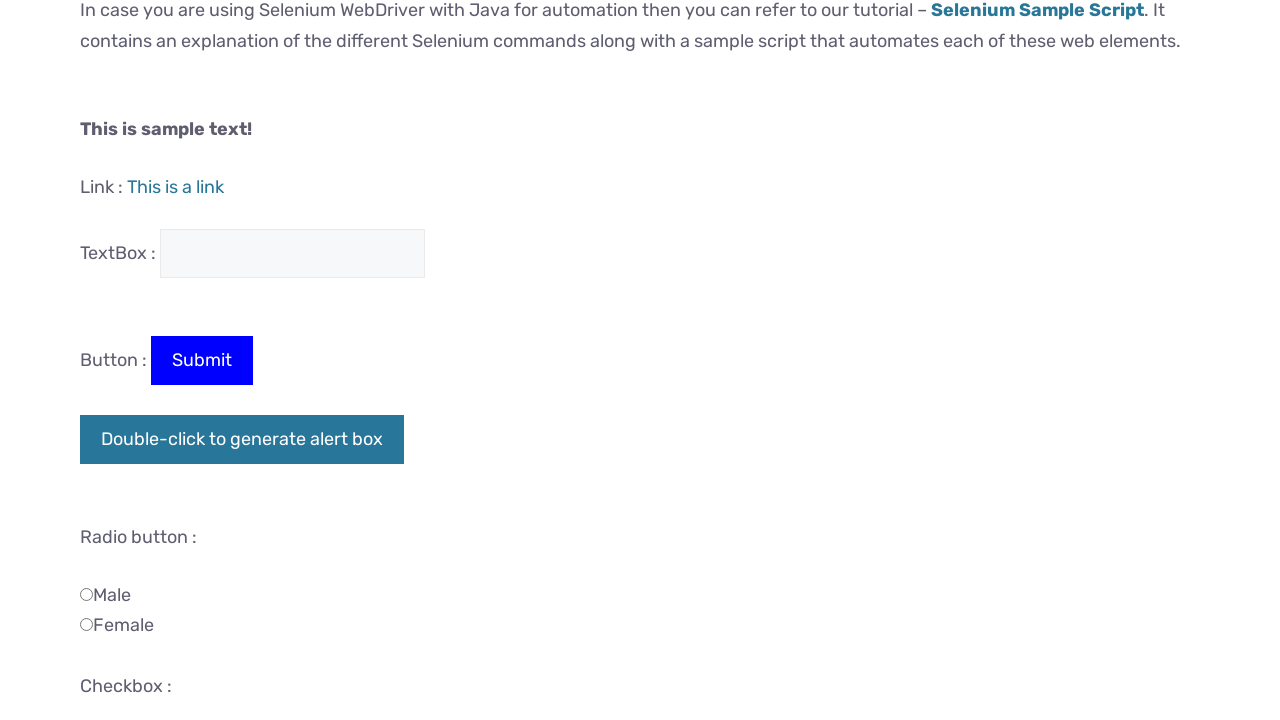

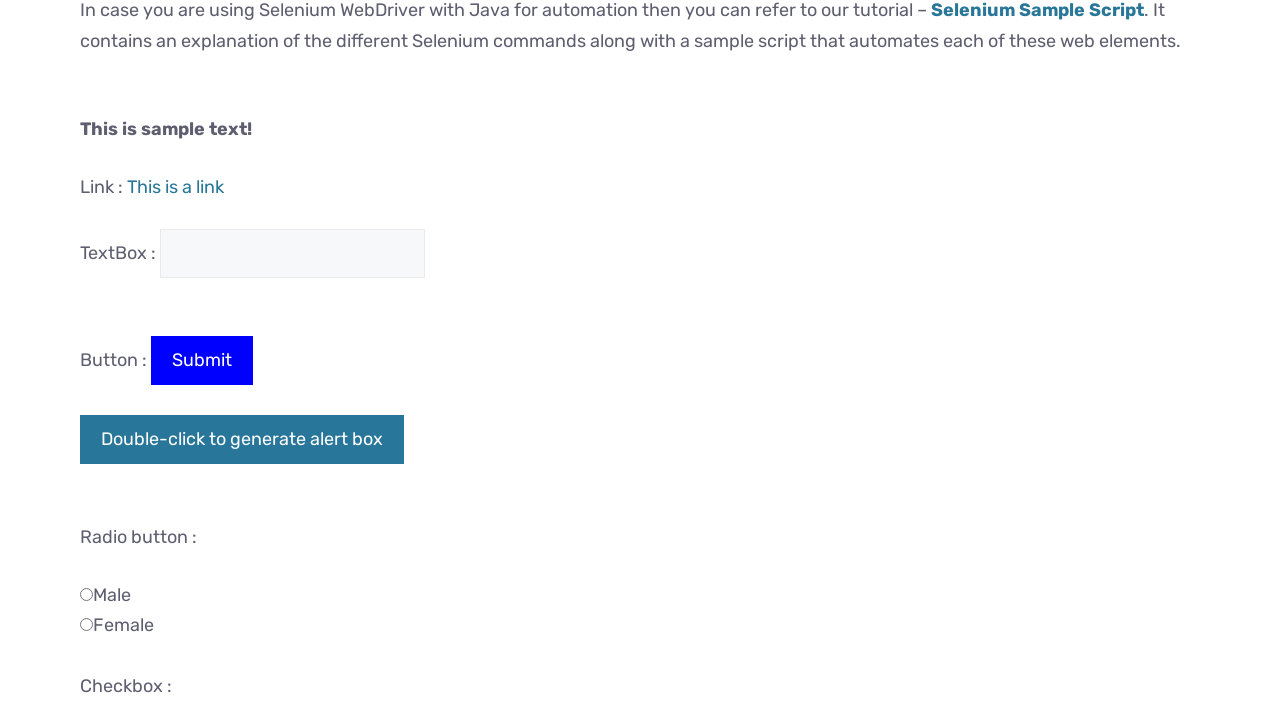